Tests various API call links in the Links section including Created, No Content, Moved, Bad Request, Unauthorized, Forbidden, and Not Found responses

Starting URL: https://demoqa.com/

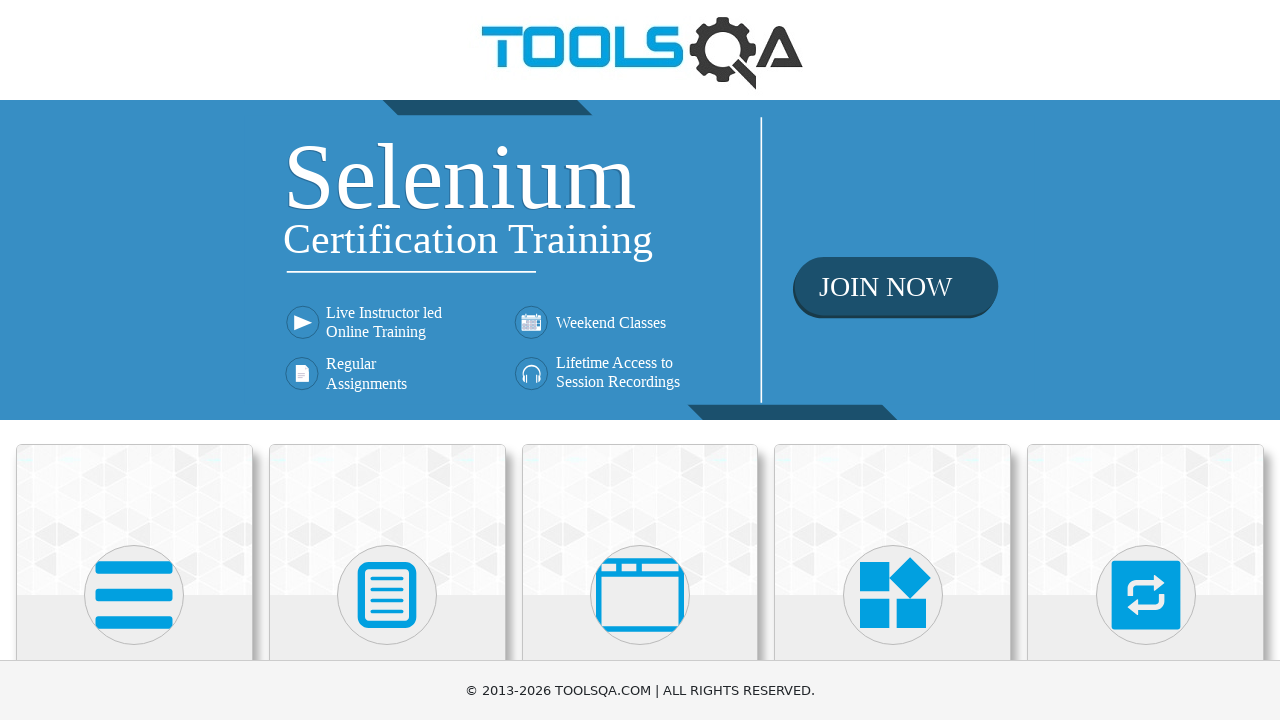

Clicked on Elements card at (134, 360) on text=Elements
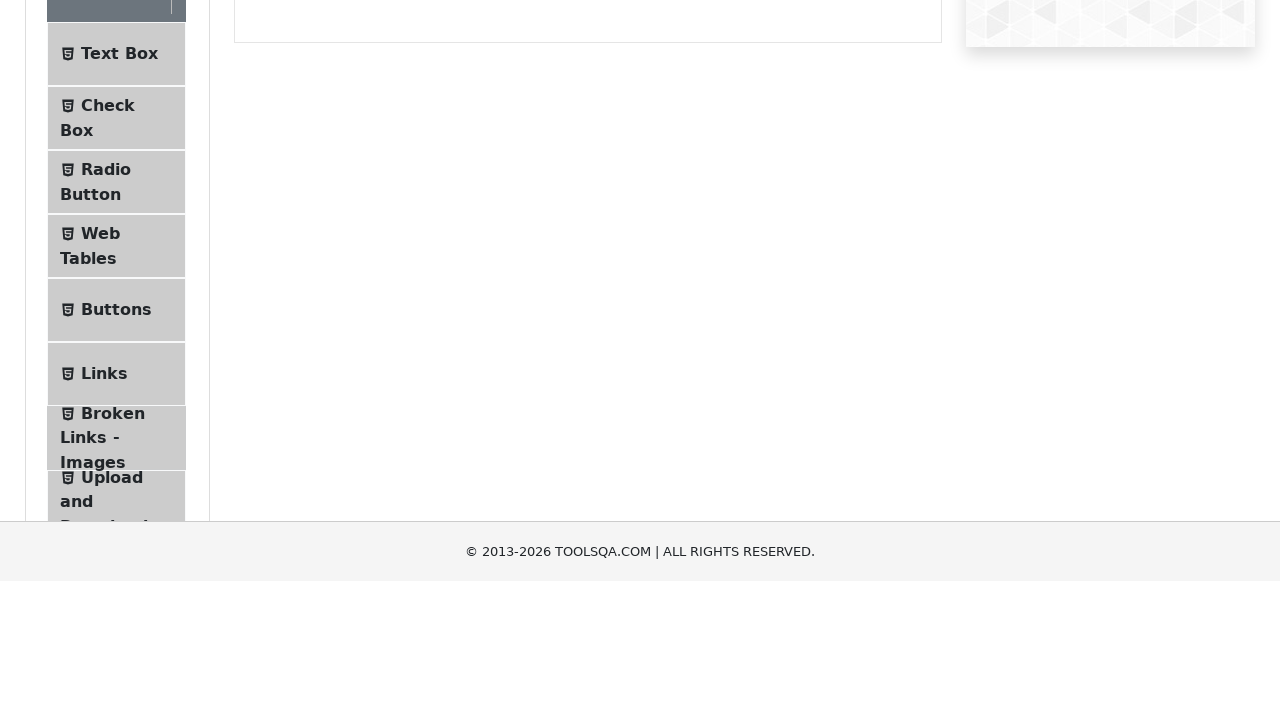

Clicked on Links menu item at (104, 581) on text=Links
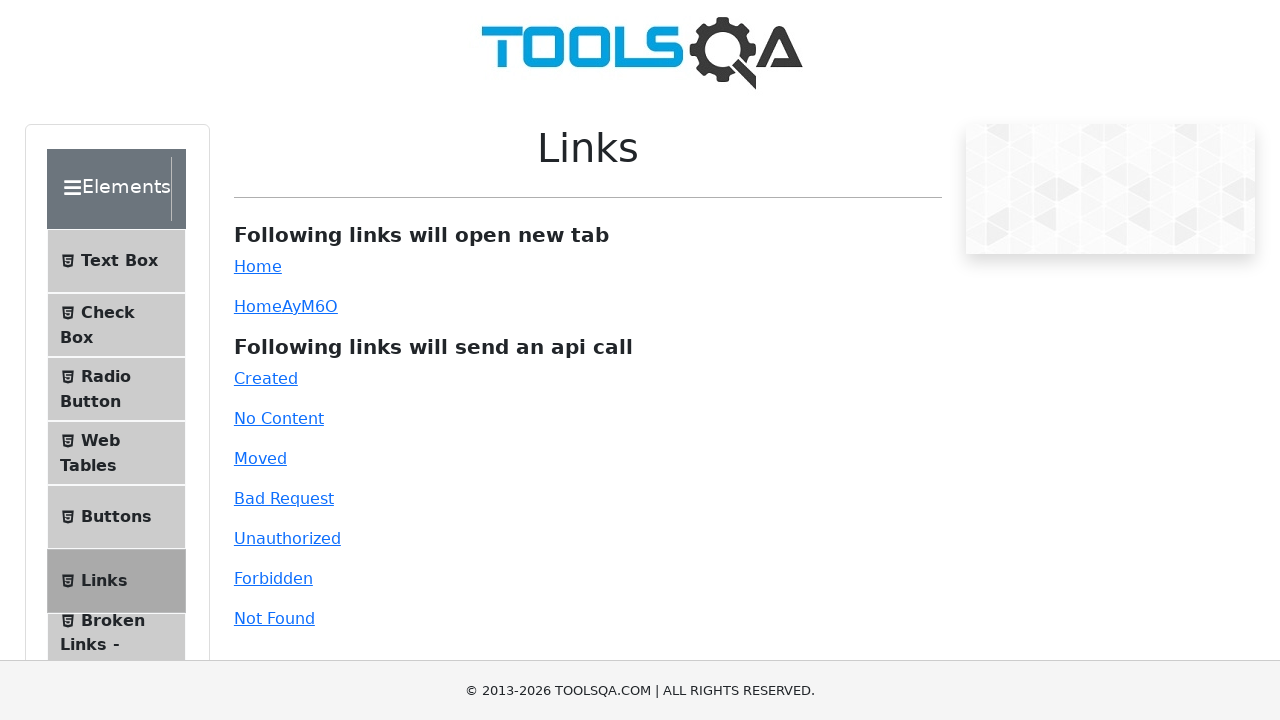

Clicked on Created API link at (266, 378) on #created
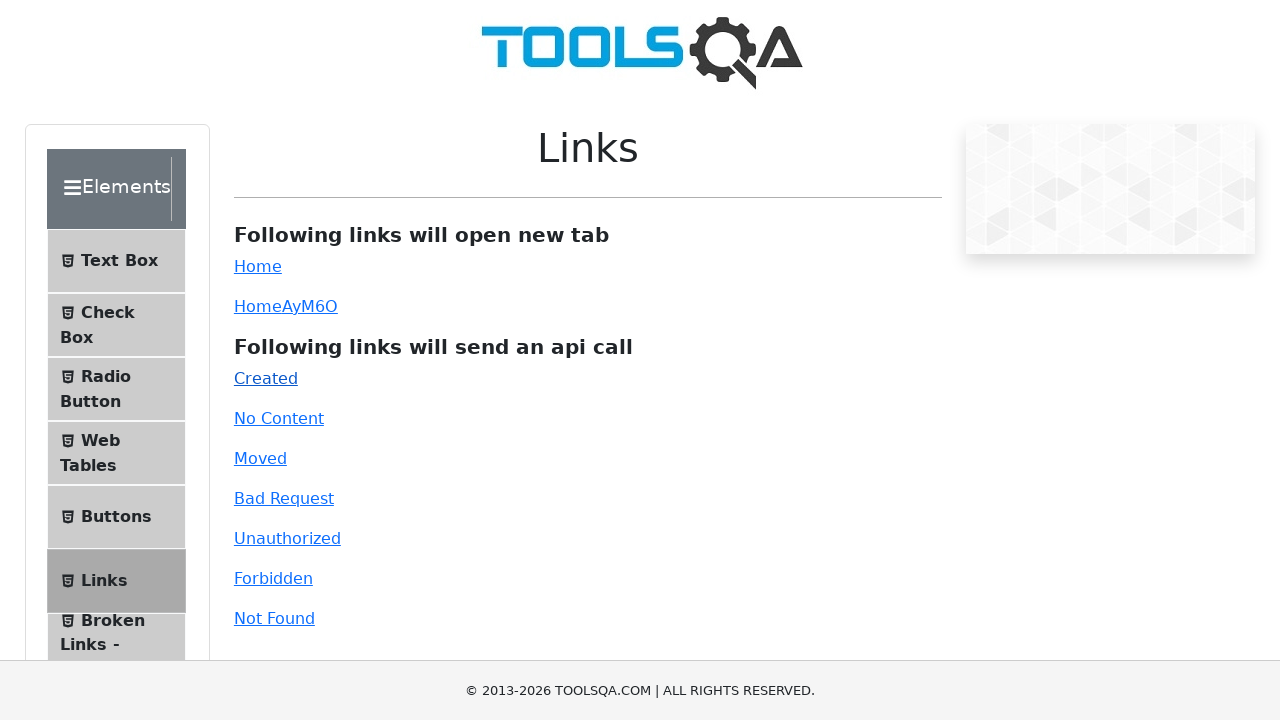

Waited for Created response to display
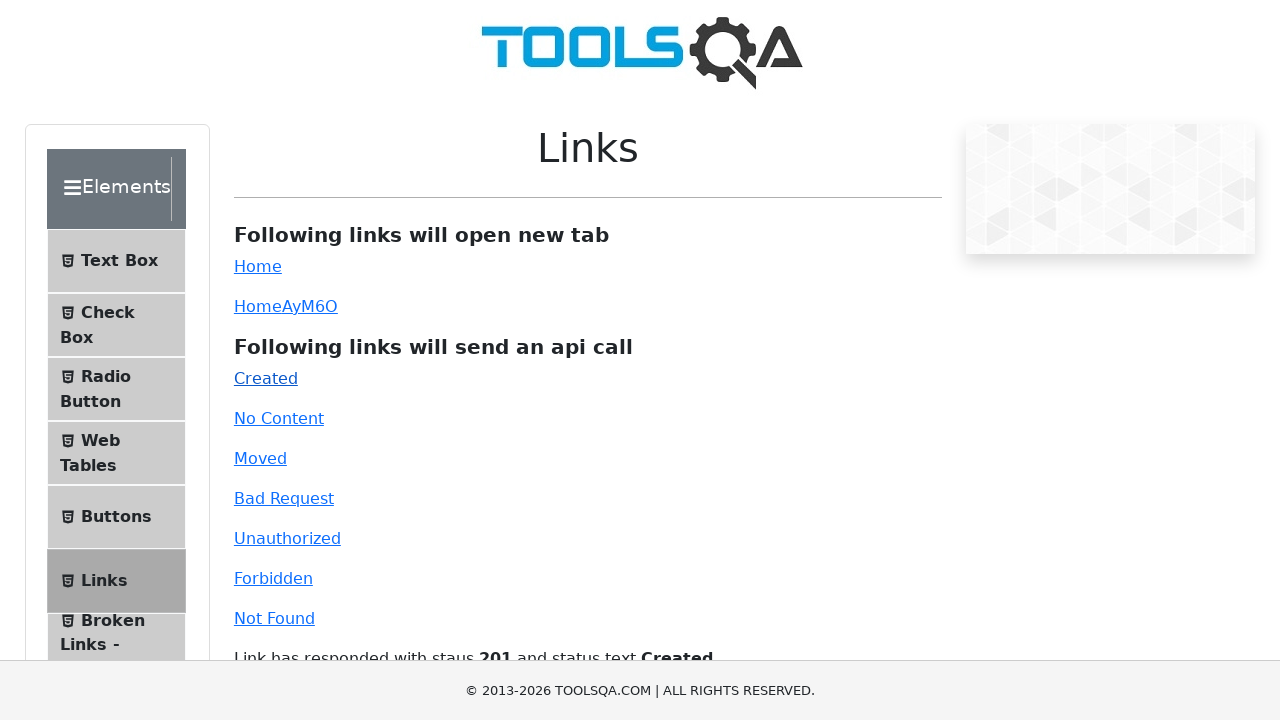

Clicked on No Content API link at (279, 418) on #no-content
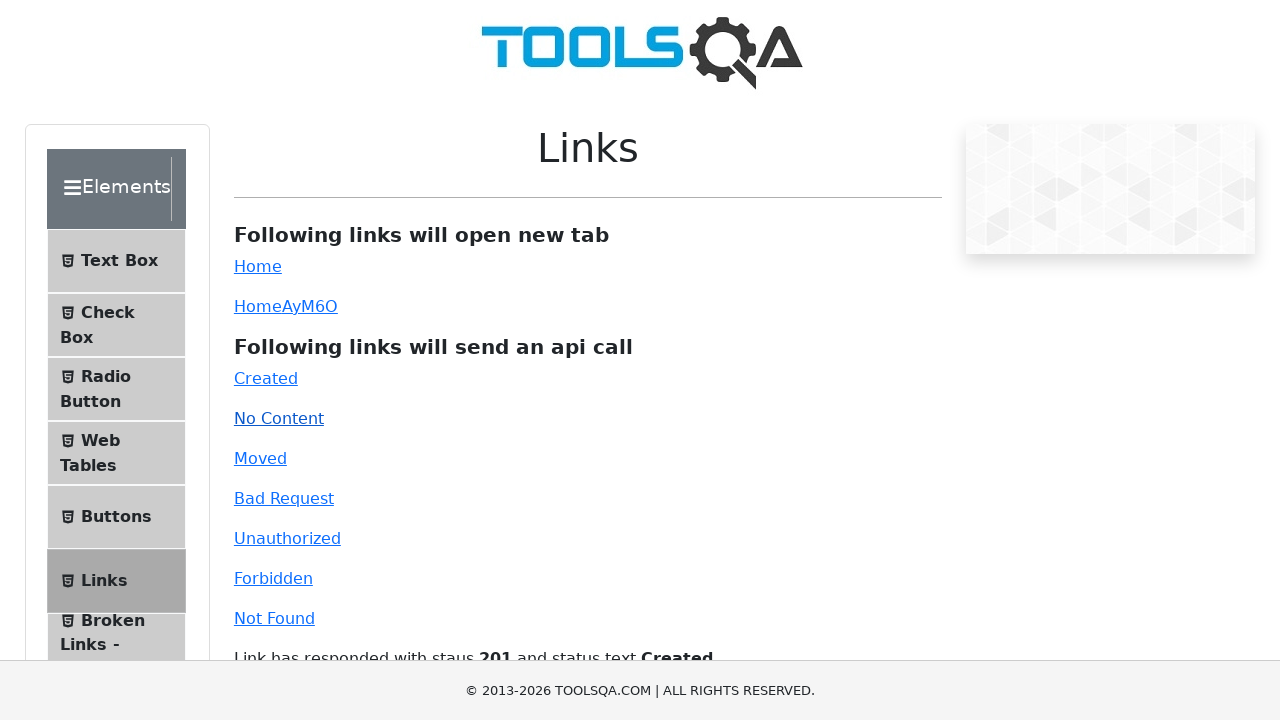

Waited for No Content response to display
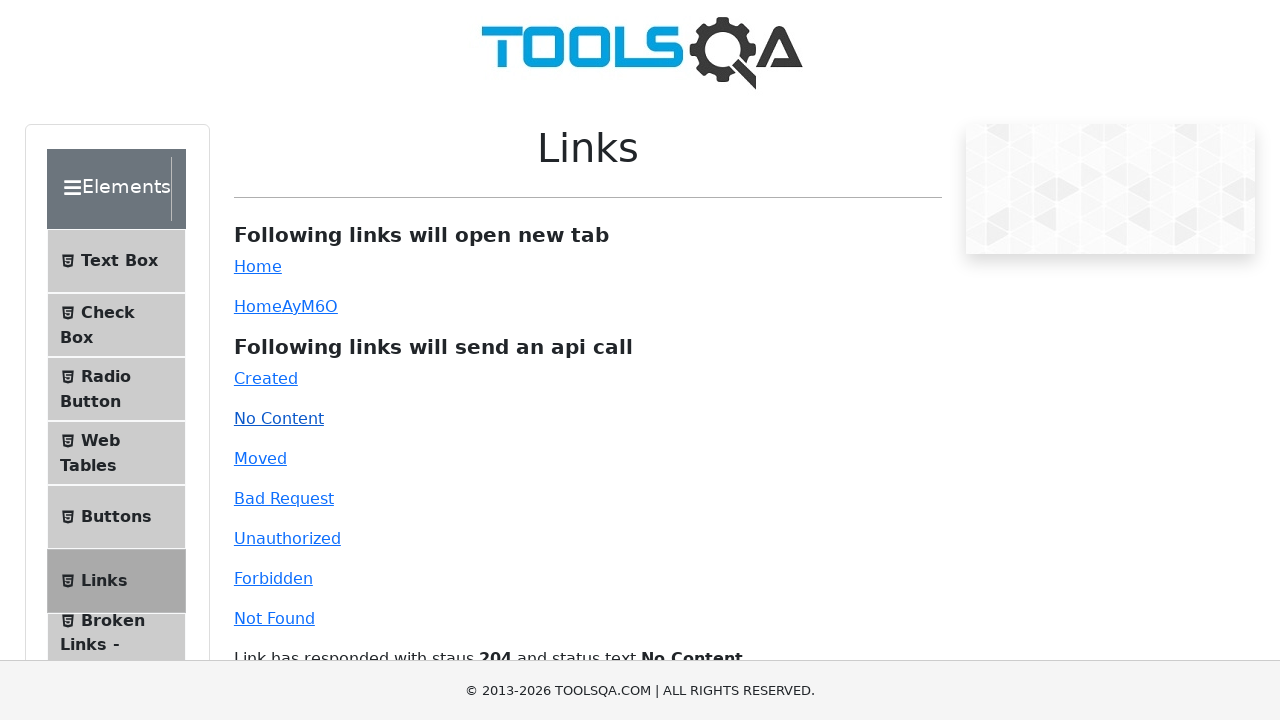

Clicked on Moved API link at (260, 458) on #moved
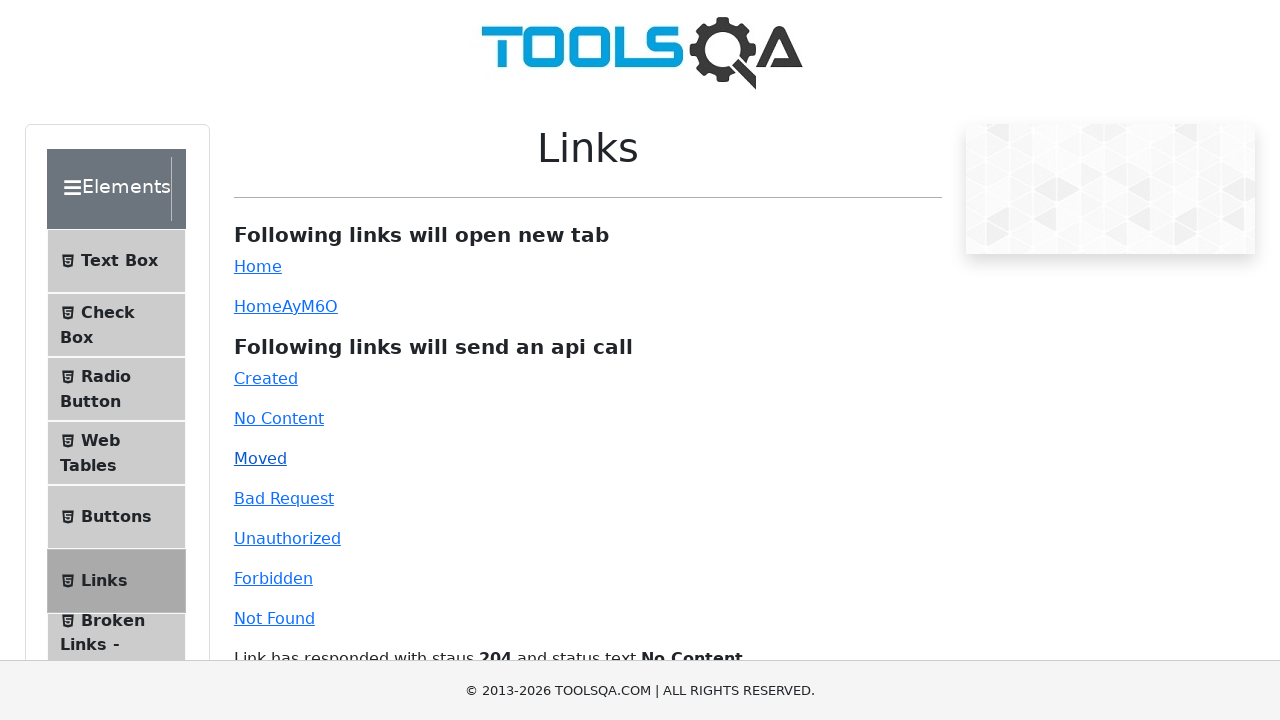

Waited for Moved response to display
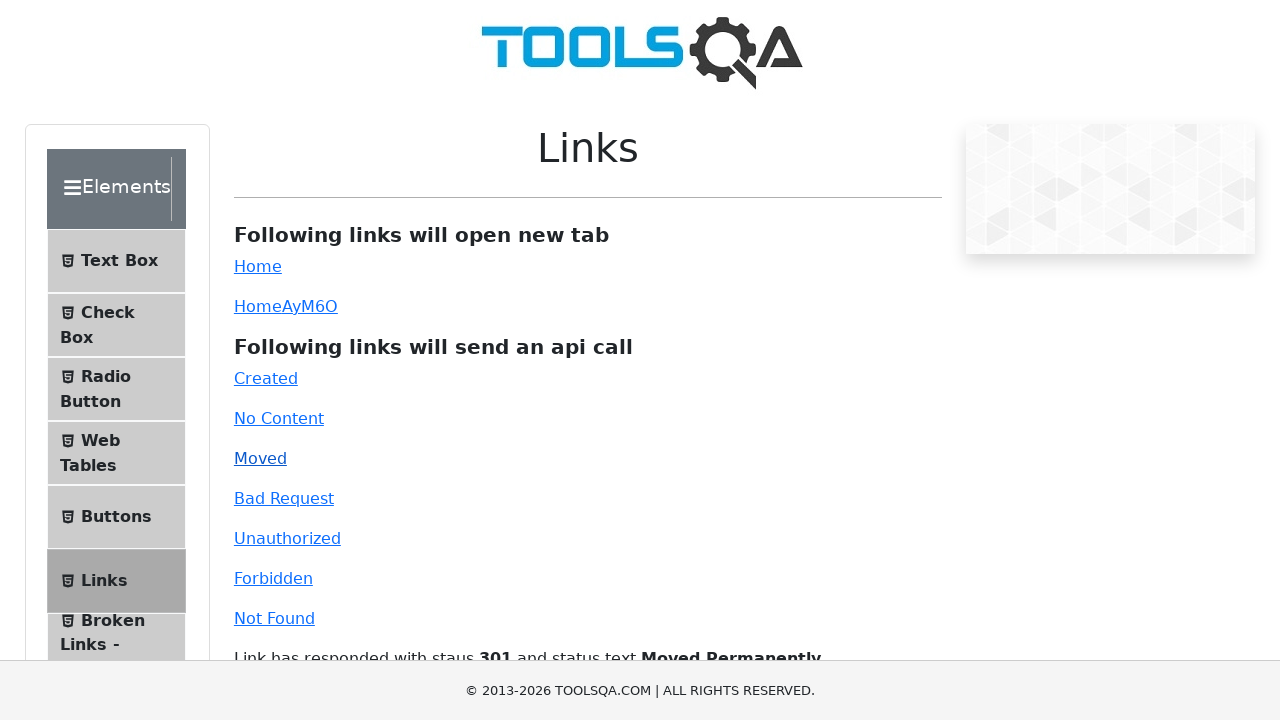

Clicked on Bad Request API link at (284, 498) on #bad-request
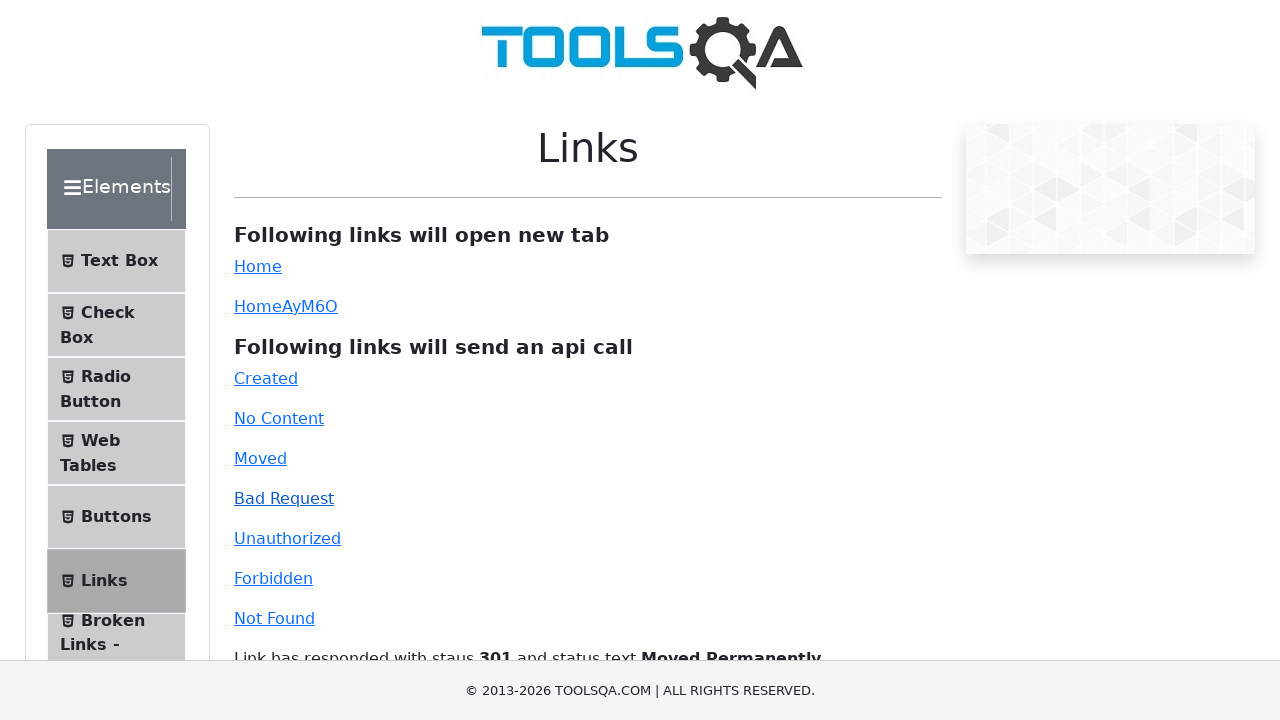

Waited for Bad Request response to display
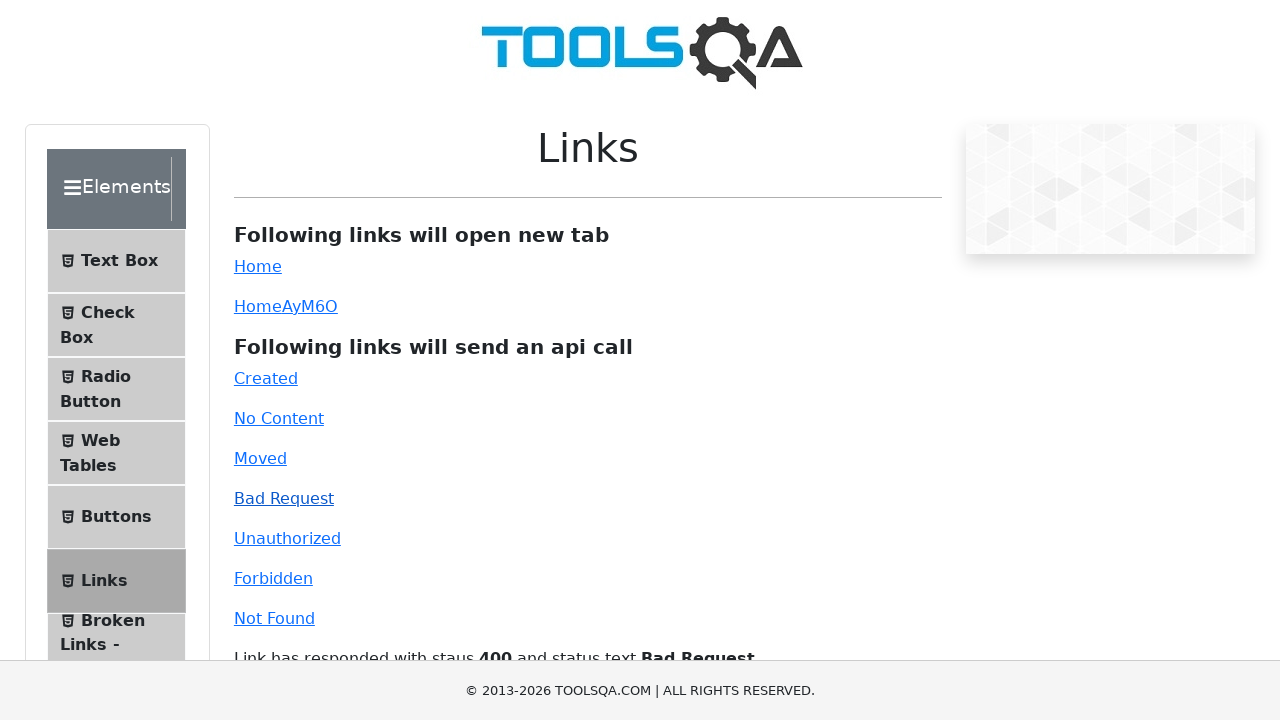

Clicked on Unauthorized API link at (287, 538) on #unauthorized
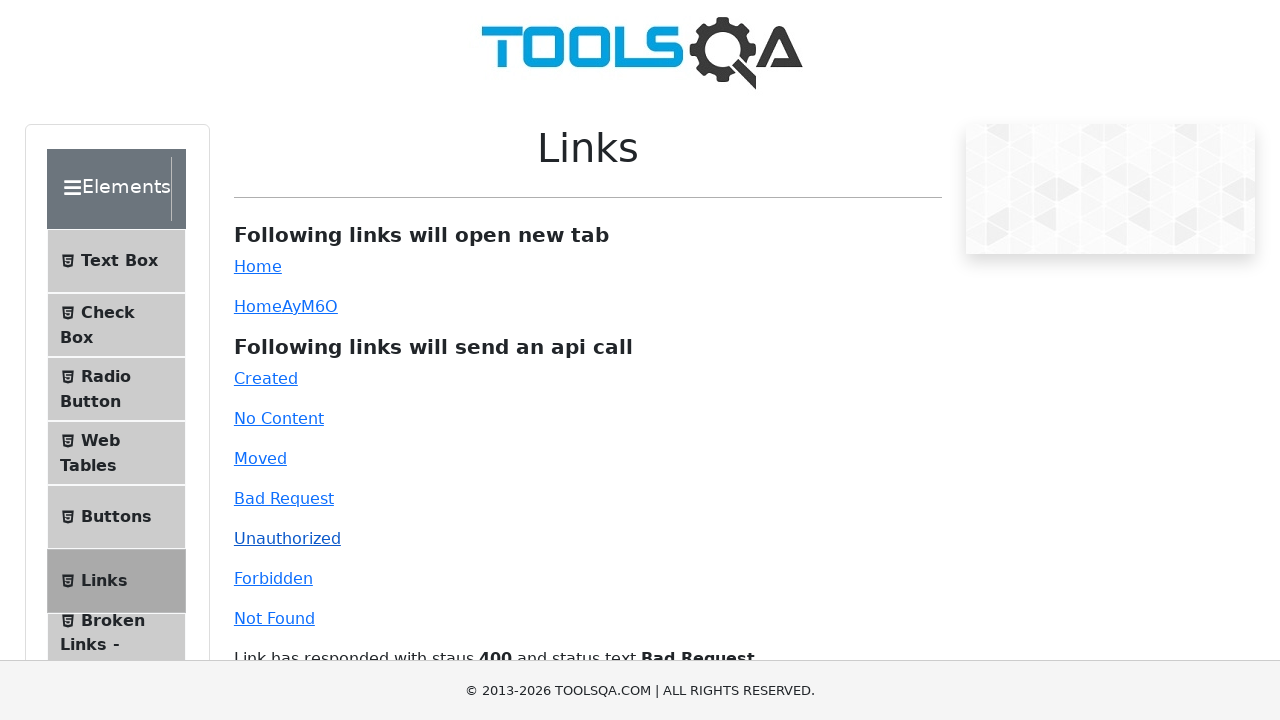

Waited for Unauthorized response to display
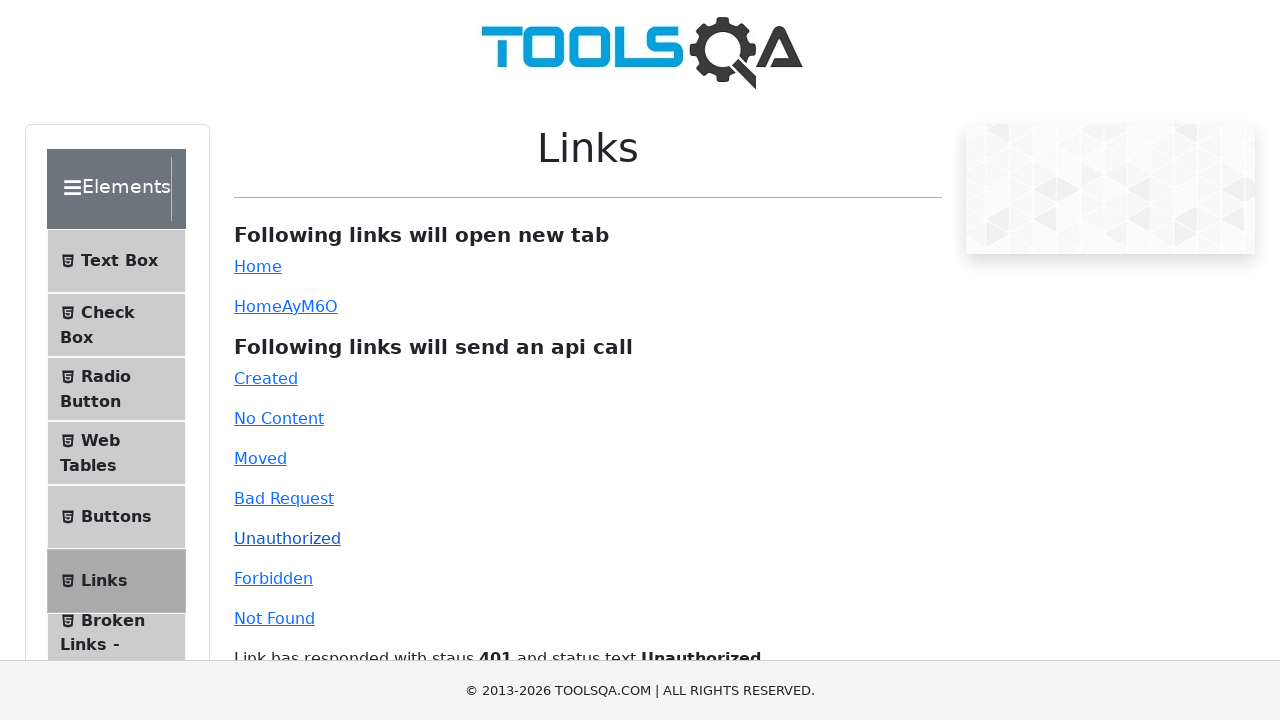

Clicked on Forbidden API link at (273, 578) on #forbidden
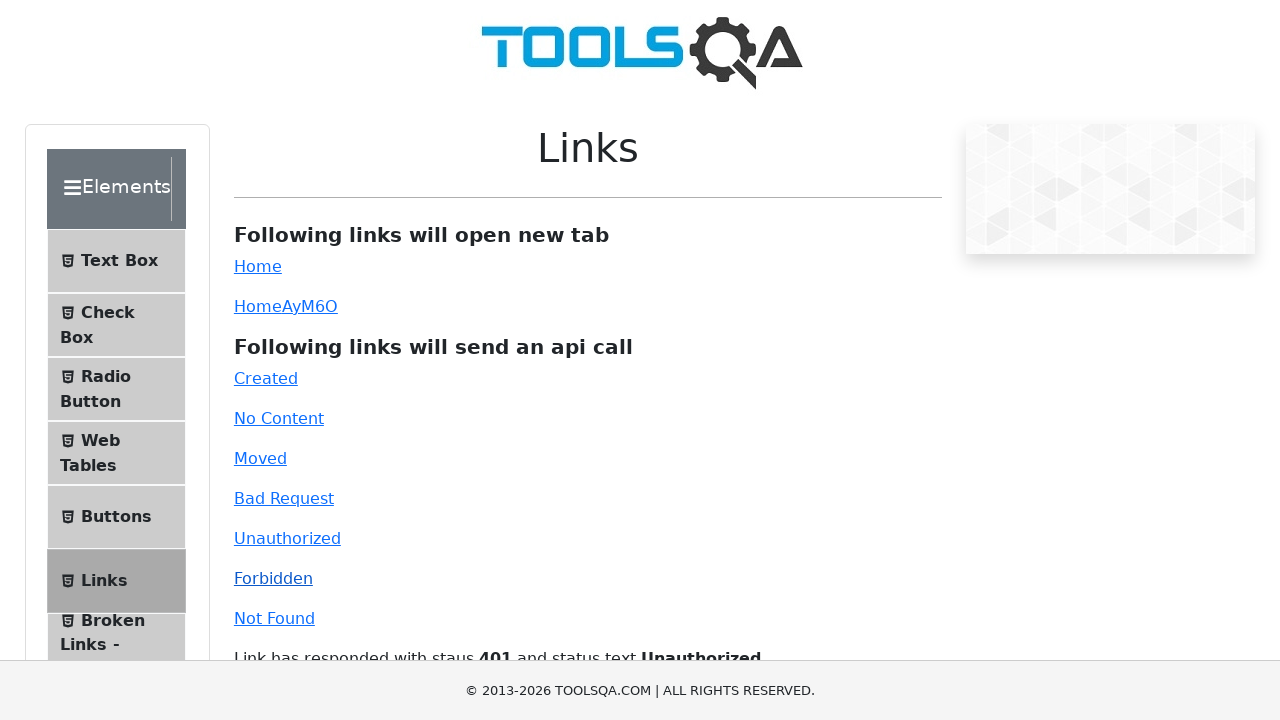

Waited for Forbidden response to display
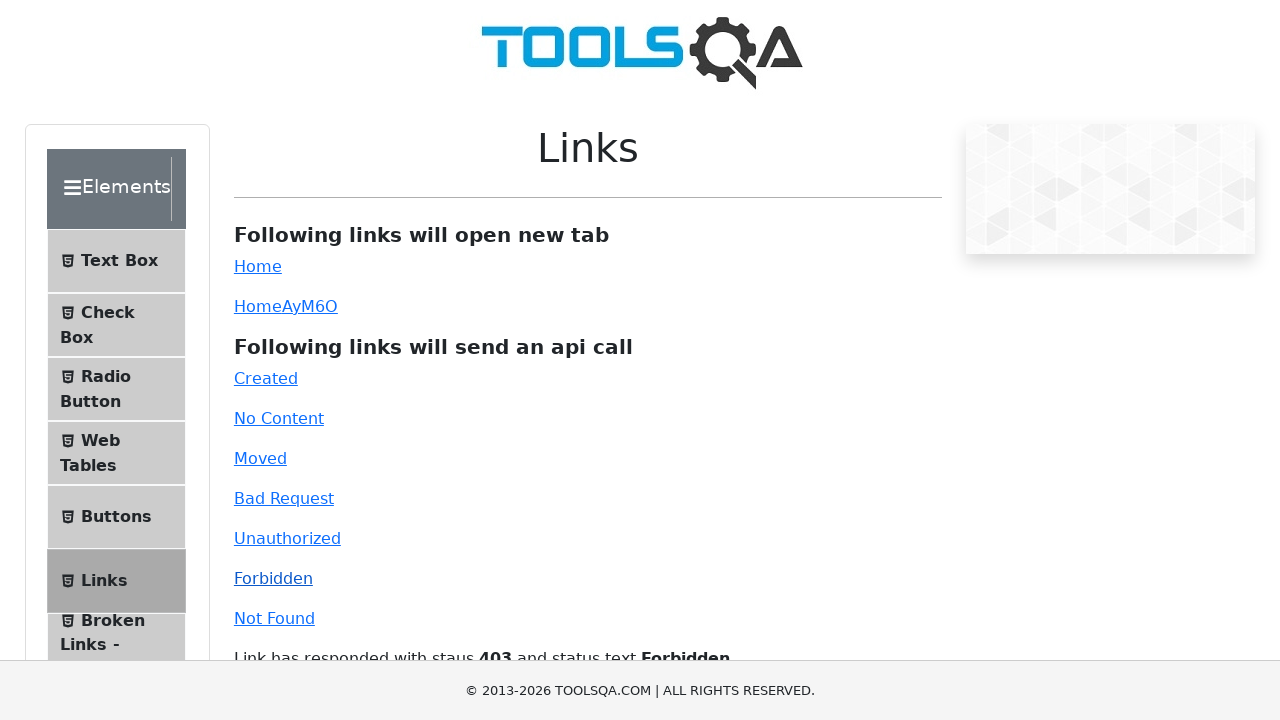

Clicked on Not Found API link at (274, 618) on #invalid-url
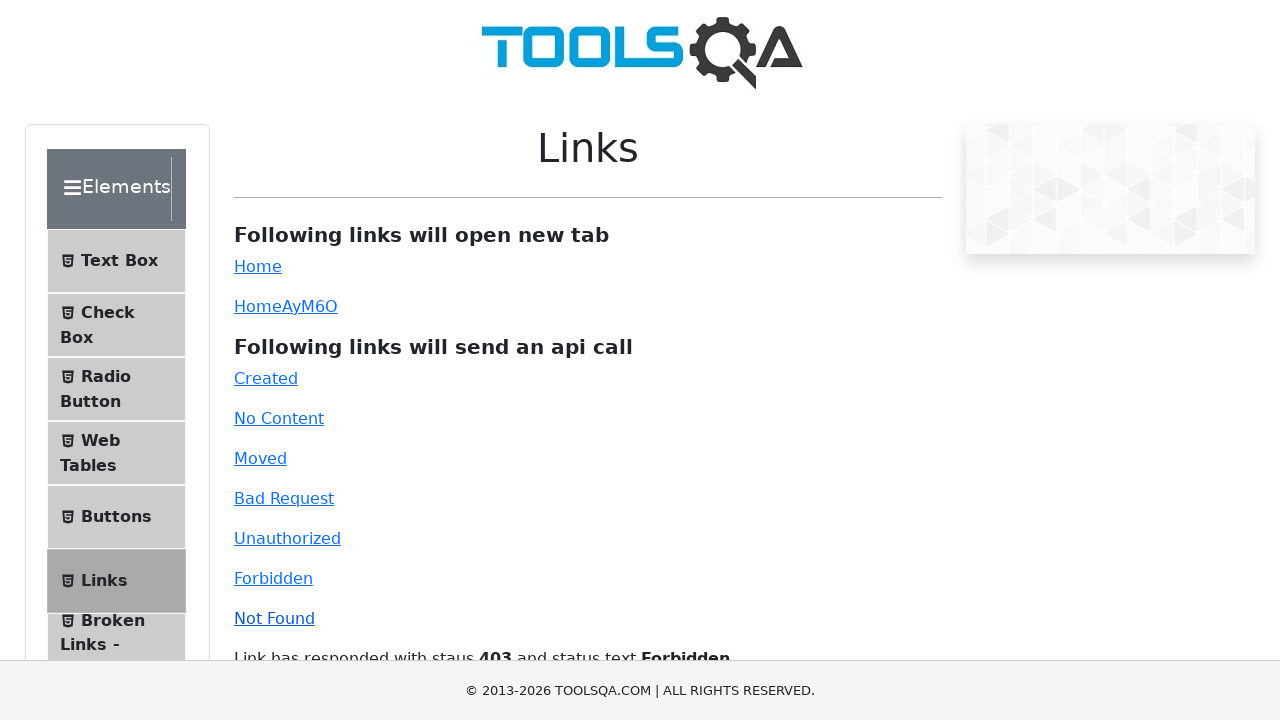

Waited for Not Found response to display
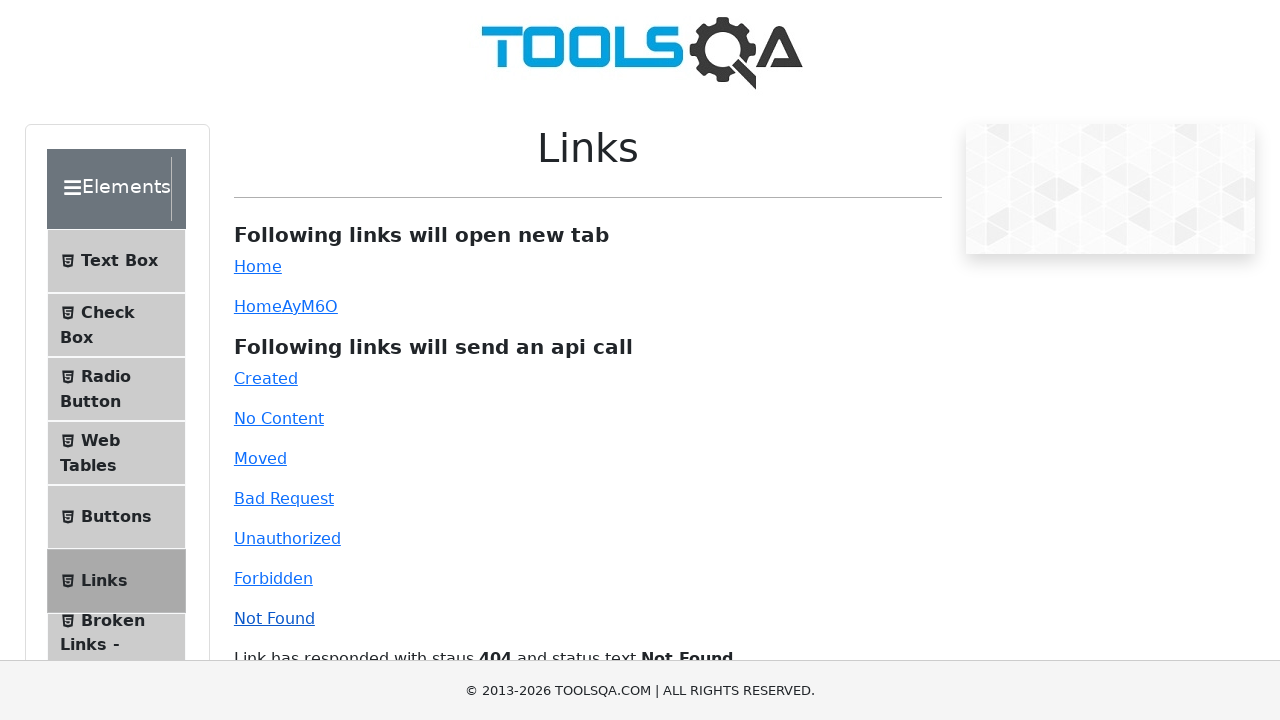

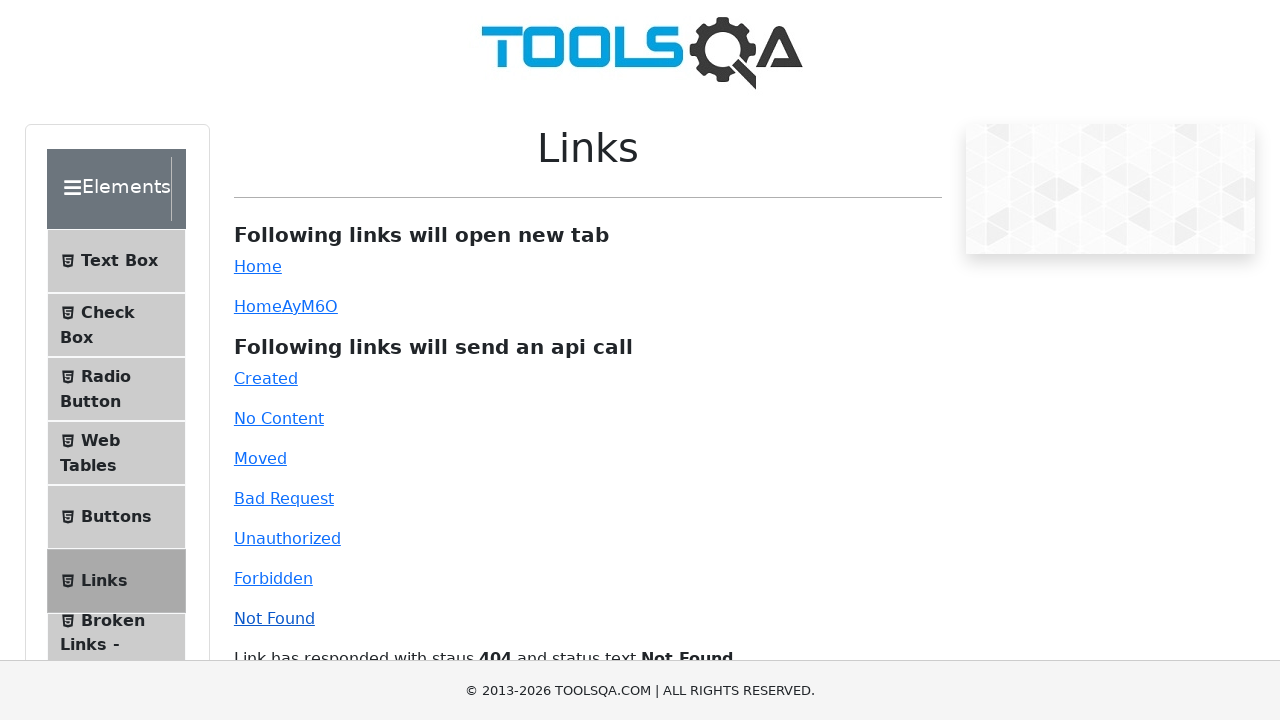